Tests navigation from the index page to the Elemental Selenium website by clicking the footer link and verifying the new tab opens the correct URL

Starting URL: https://the-internet.herokuapp.com/

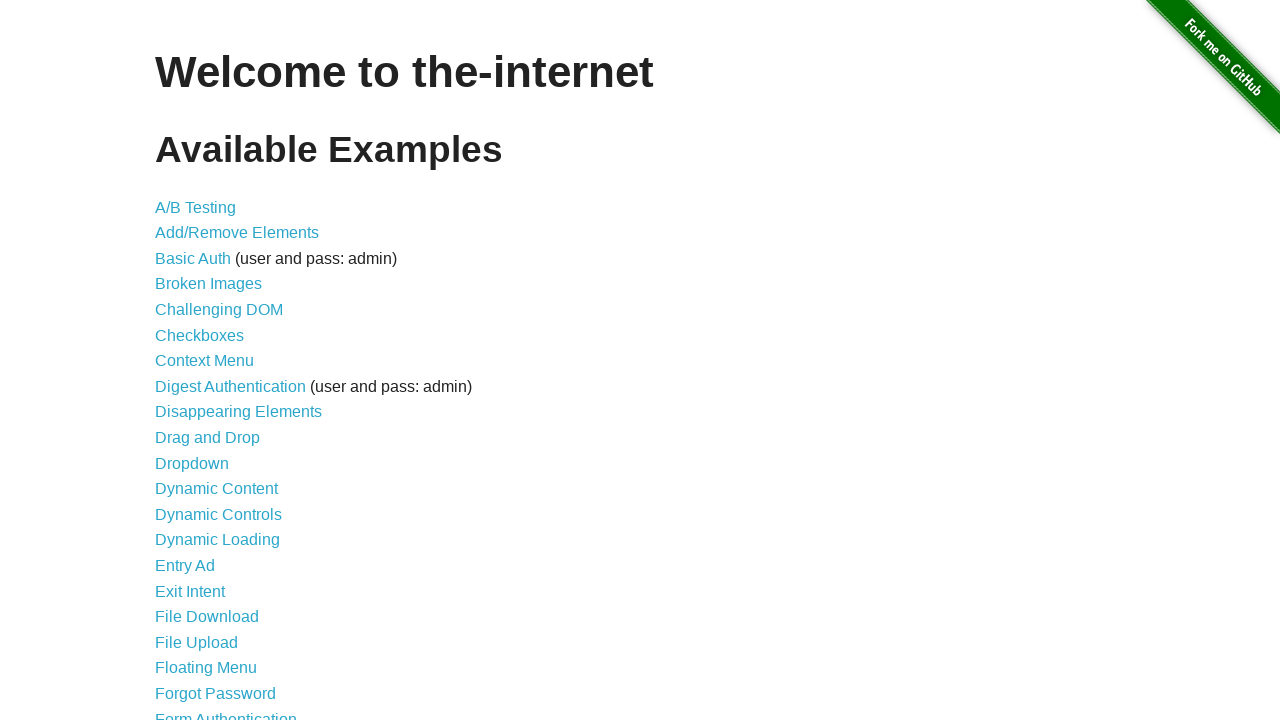

Clicked the Elemental Selenium footer link at (684, 711) on a[href*='elementalselenium']
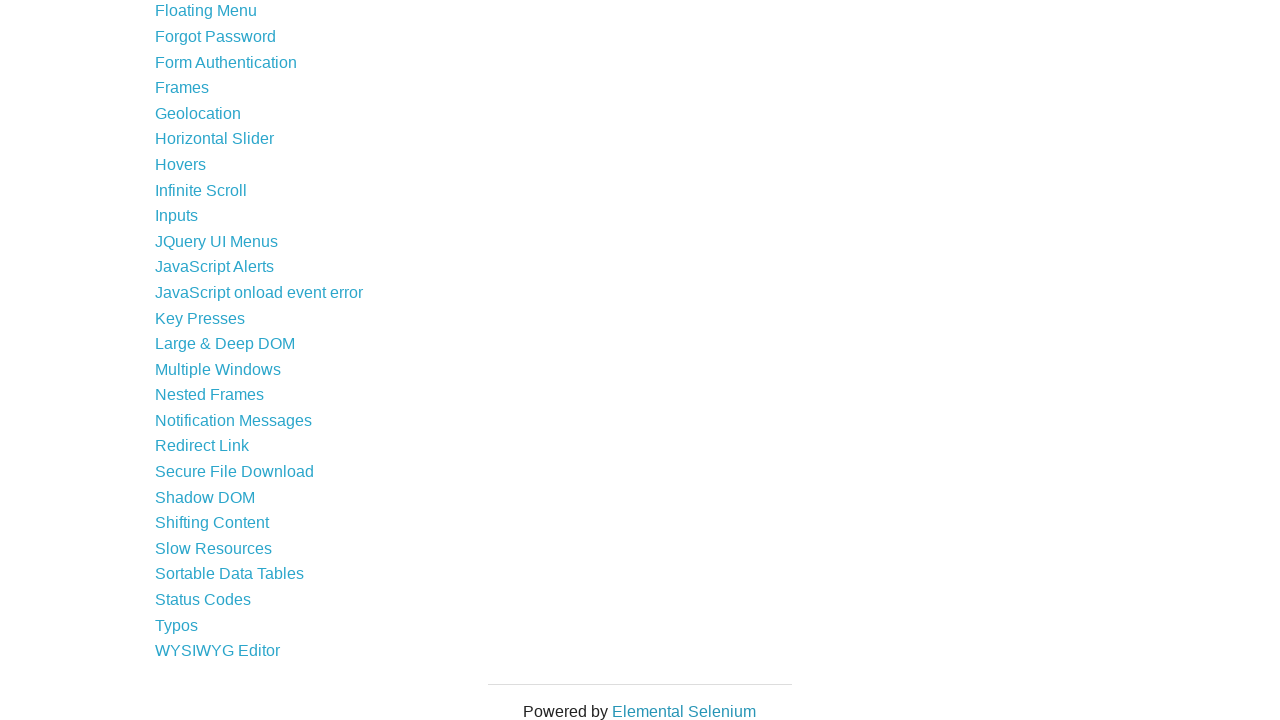

Clicked the Elemental Selenium link to open new tab at (684, 711) on a[href*='elementalselenium']
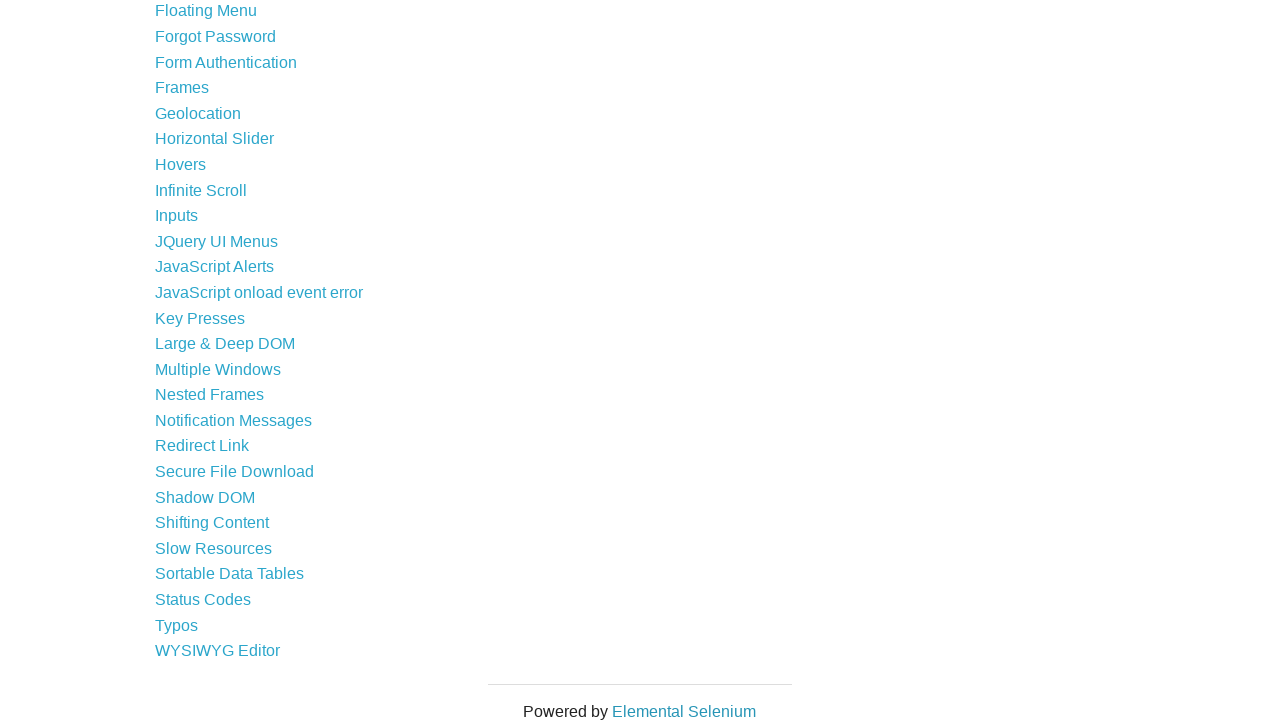

New tab opened and switched to it
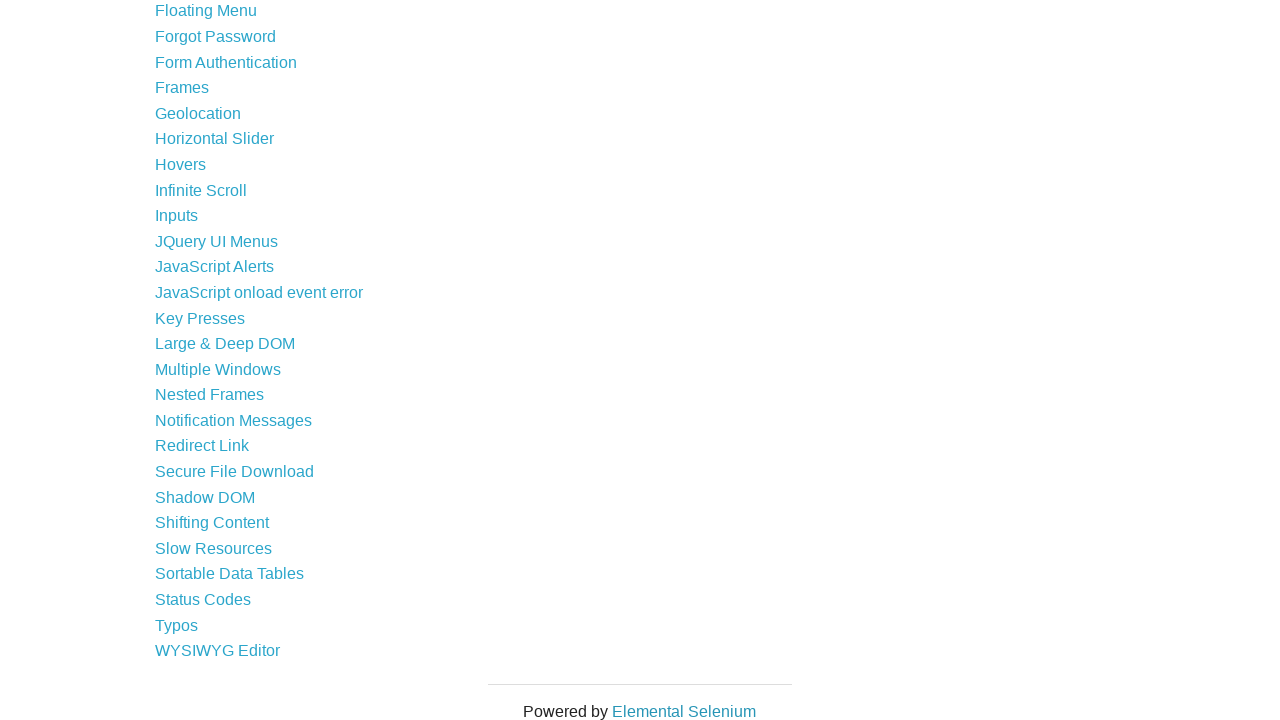

New tab page loaded completely
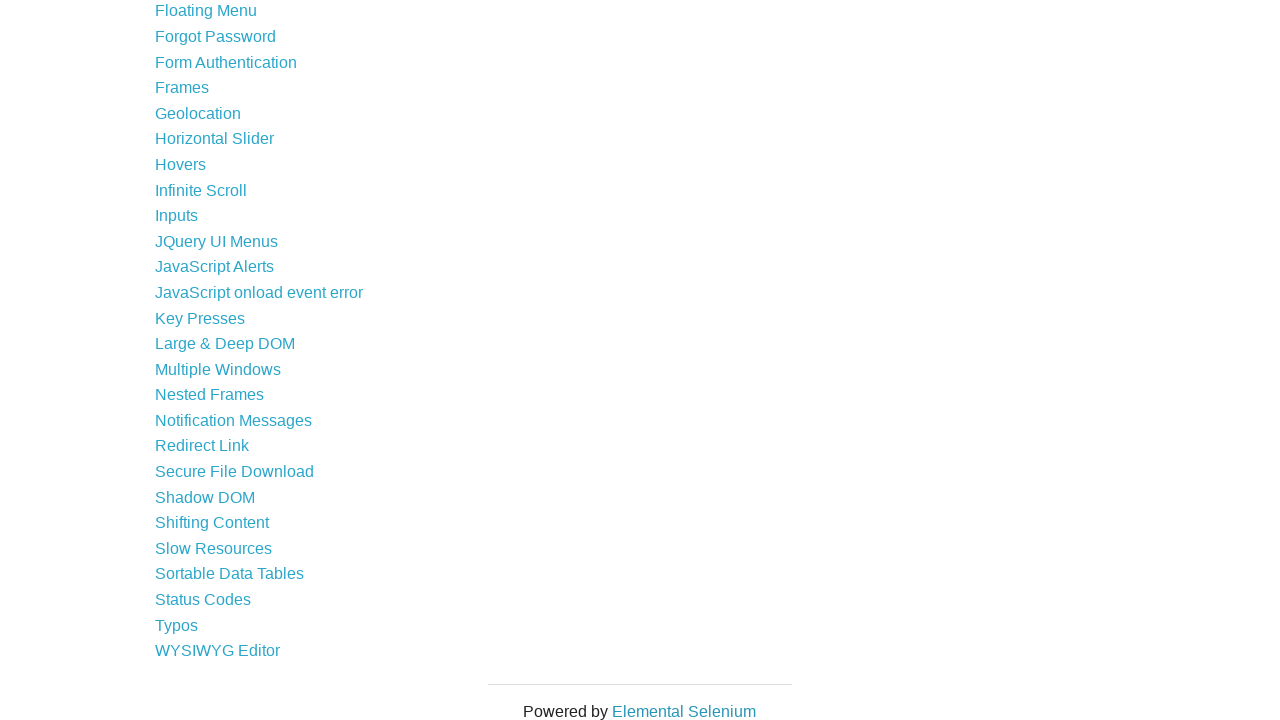

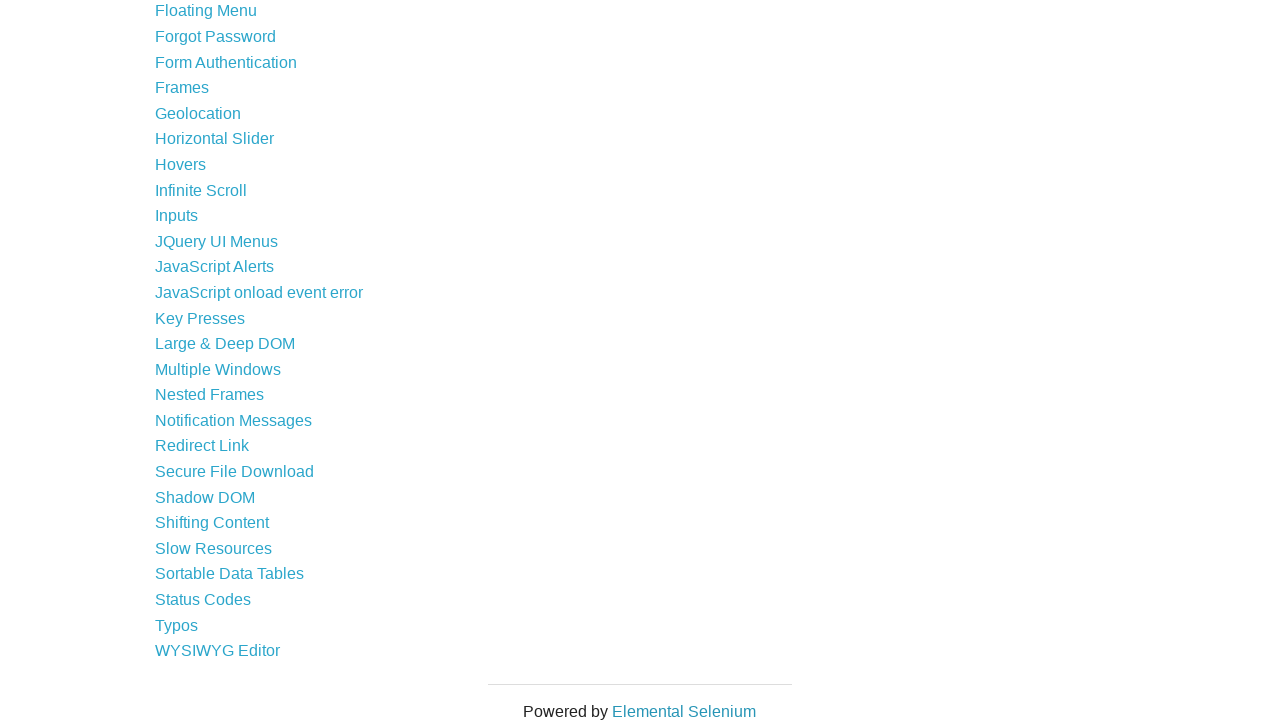